Tests alert handling functionality by navigating to the prompt alert section, triggering a prompt dialog, entering text into it, and accepting the alert

Starting URL: https://demo.automationtesting.in/Alerts.html

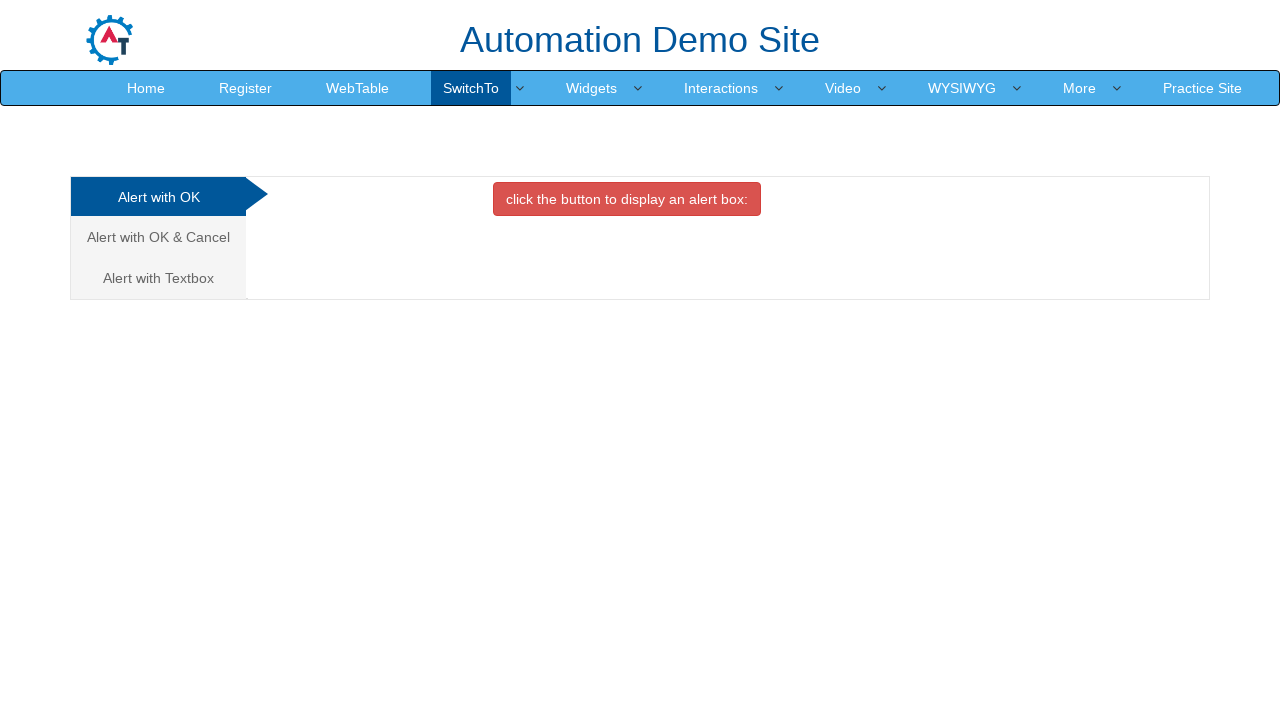

Clicked on 'Alert with Textbox' tab at (158, 278) on xpath=//a[text()='Alert with Textbox ']
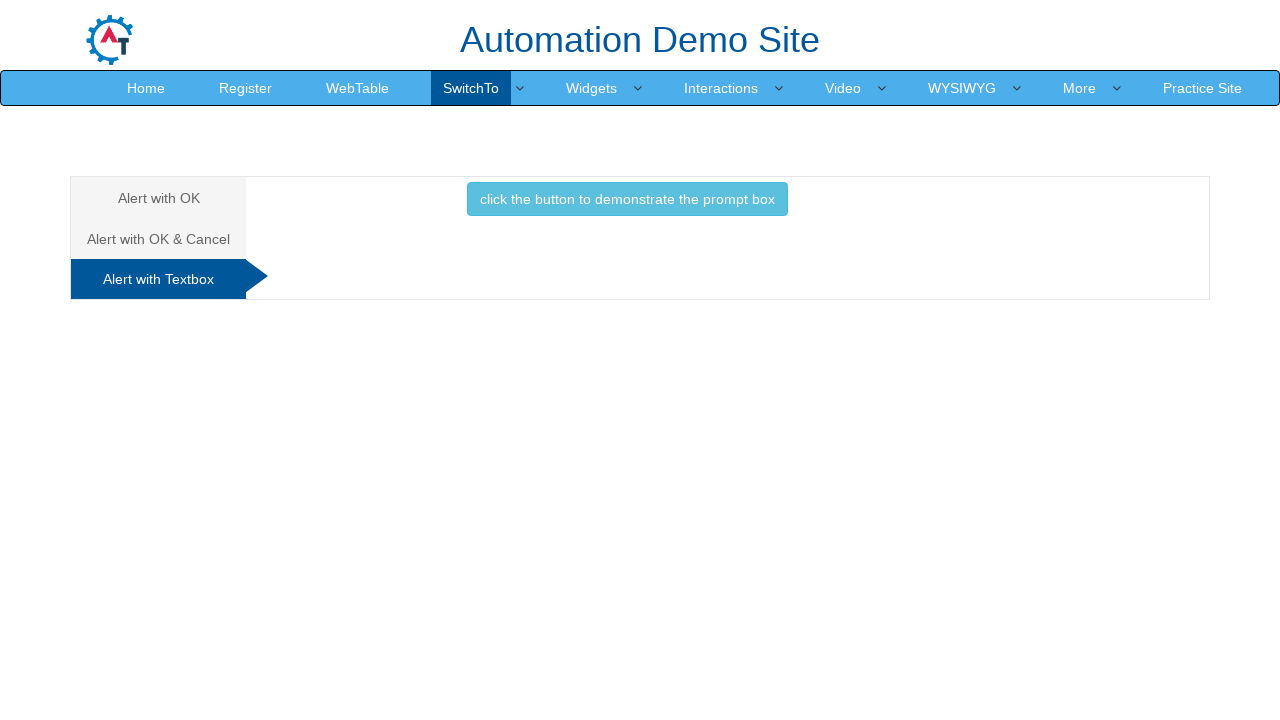

Clicked button to trigger prompt alert at (627, 199) on xpath=//button[contains(text(),'prompt box')]
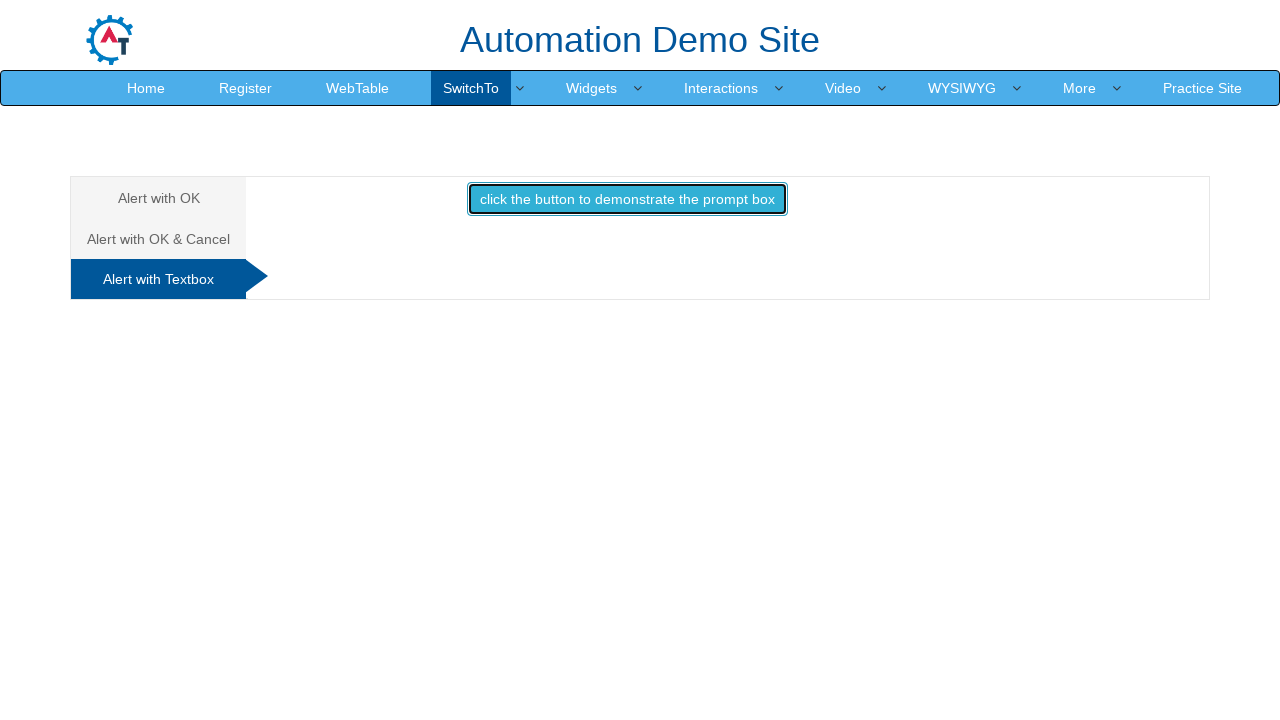

Handled prompt dialog by entering 'Nithya' and accepting
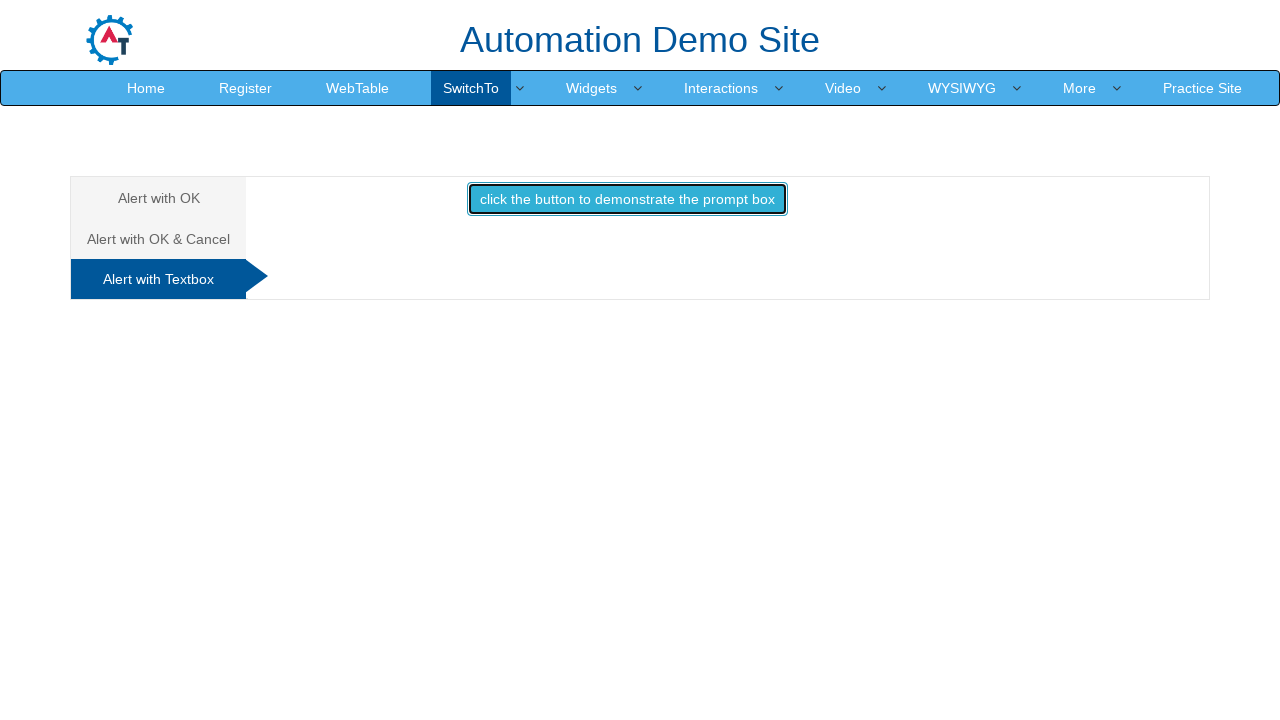

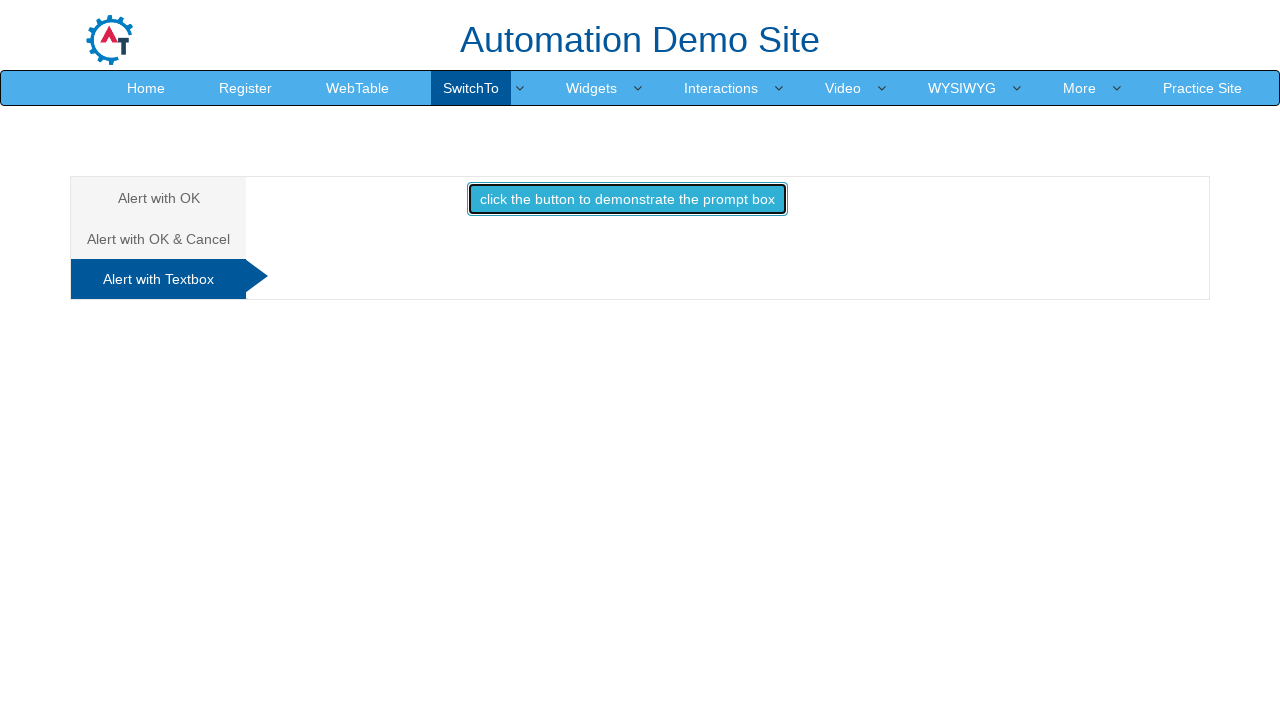